Tests triangle classification with scalene triangle sides (2, 3, 4) expecting "Scalene"

Starting URL: https://testpages.eviltester.com/styled/apps/triangle/triangle001.html

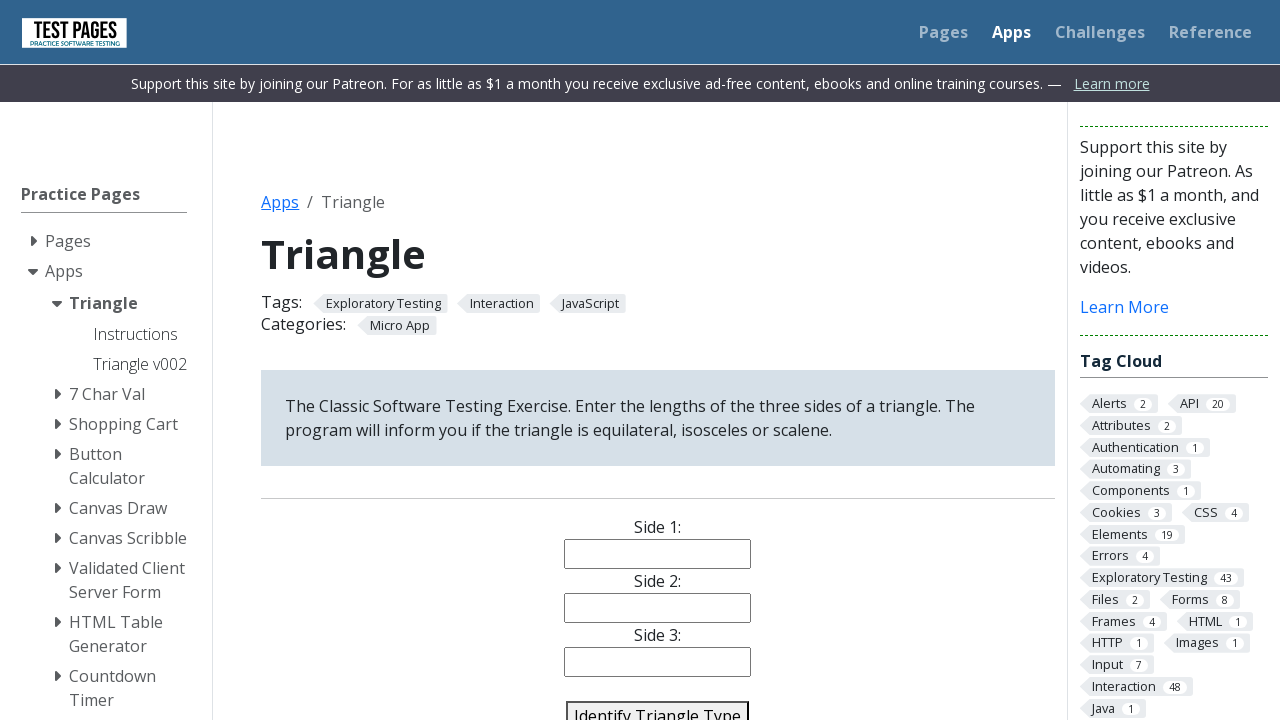

Filled side1 input with '2' on input[name='side1']
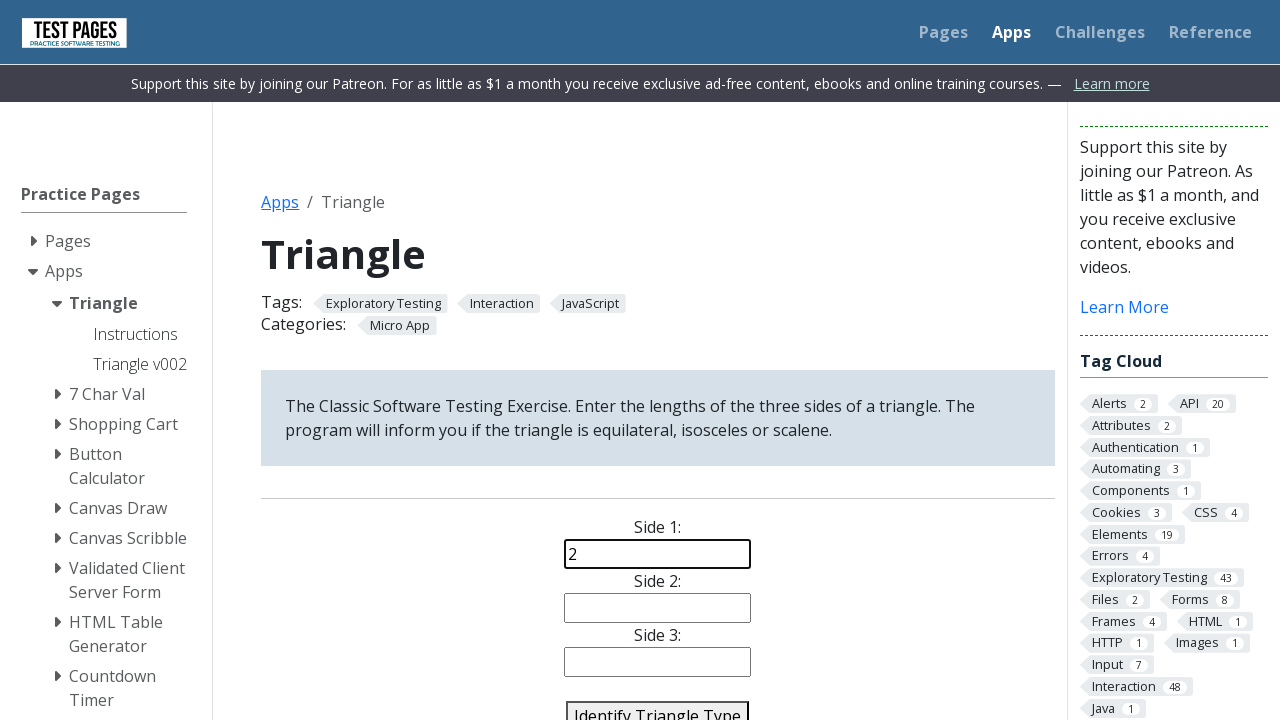

Filled side2 input with '3' on input[name='side2']
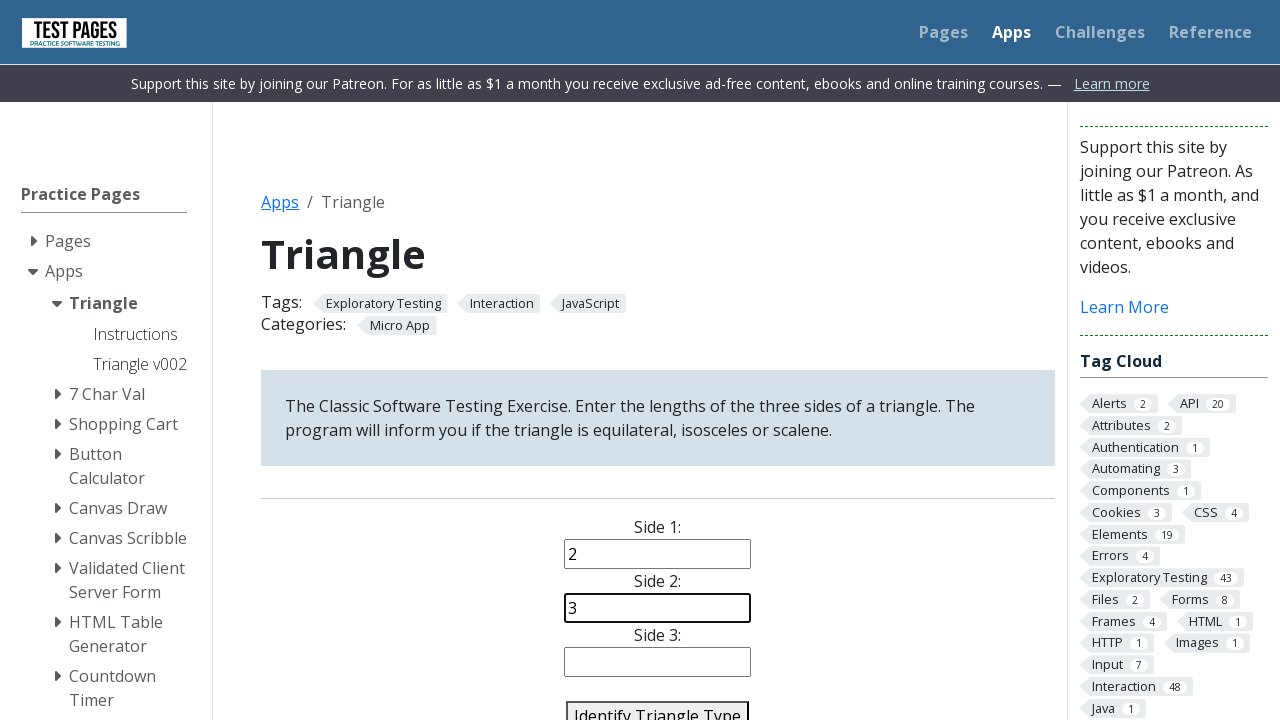

Filled side3 input with '4' on input[name='side3']
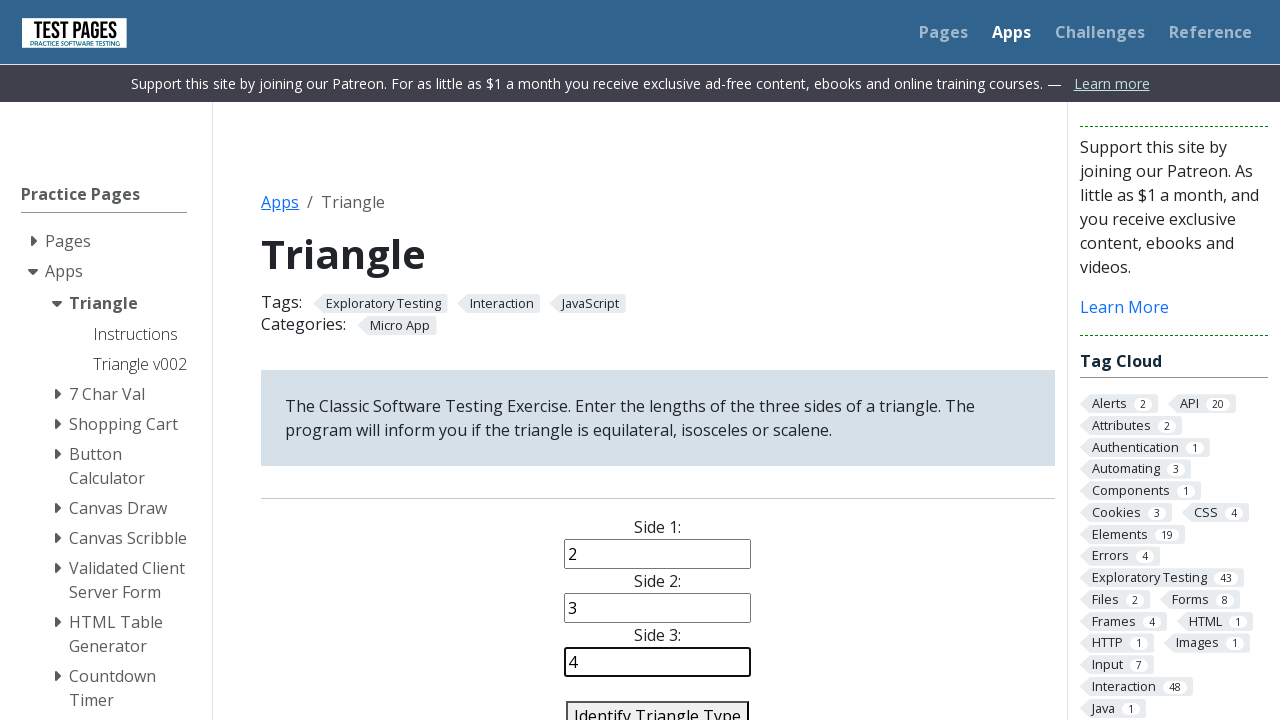

Clicked identify button to classify triangle at (658, 705) on #identify-triangle-action
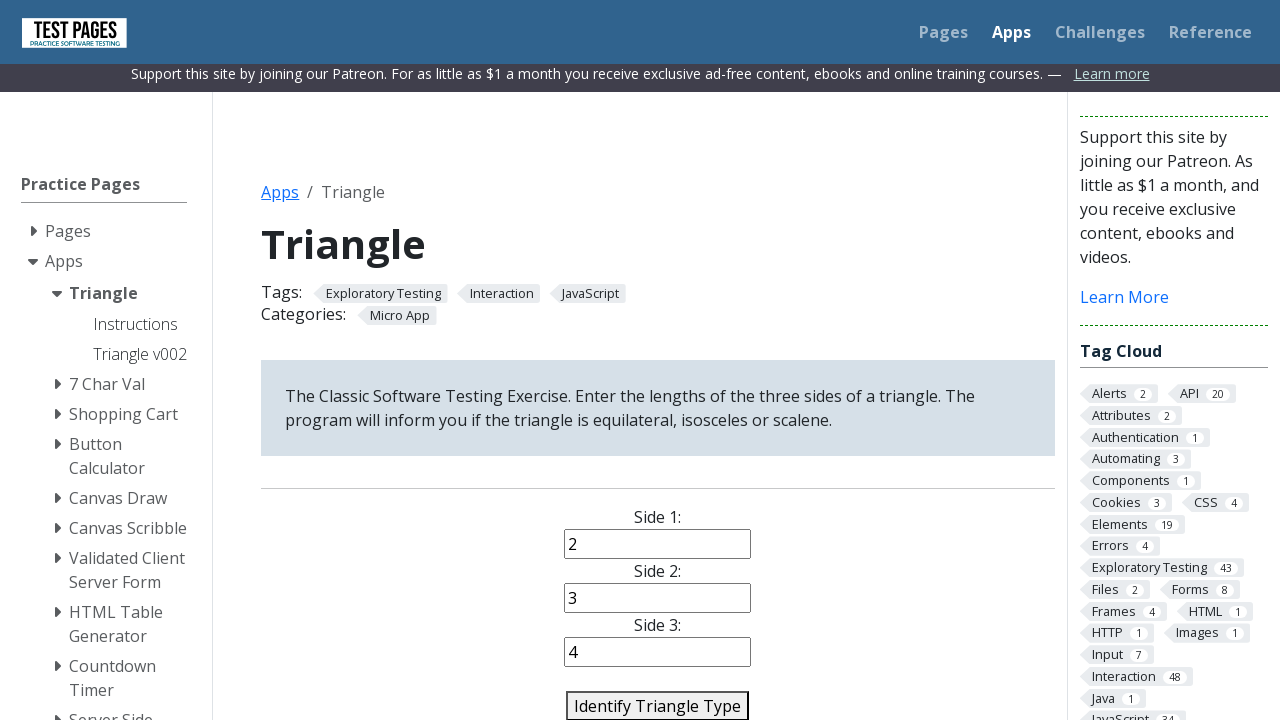

Triangle type result element loaded
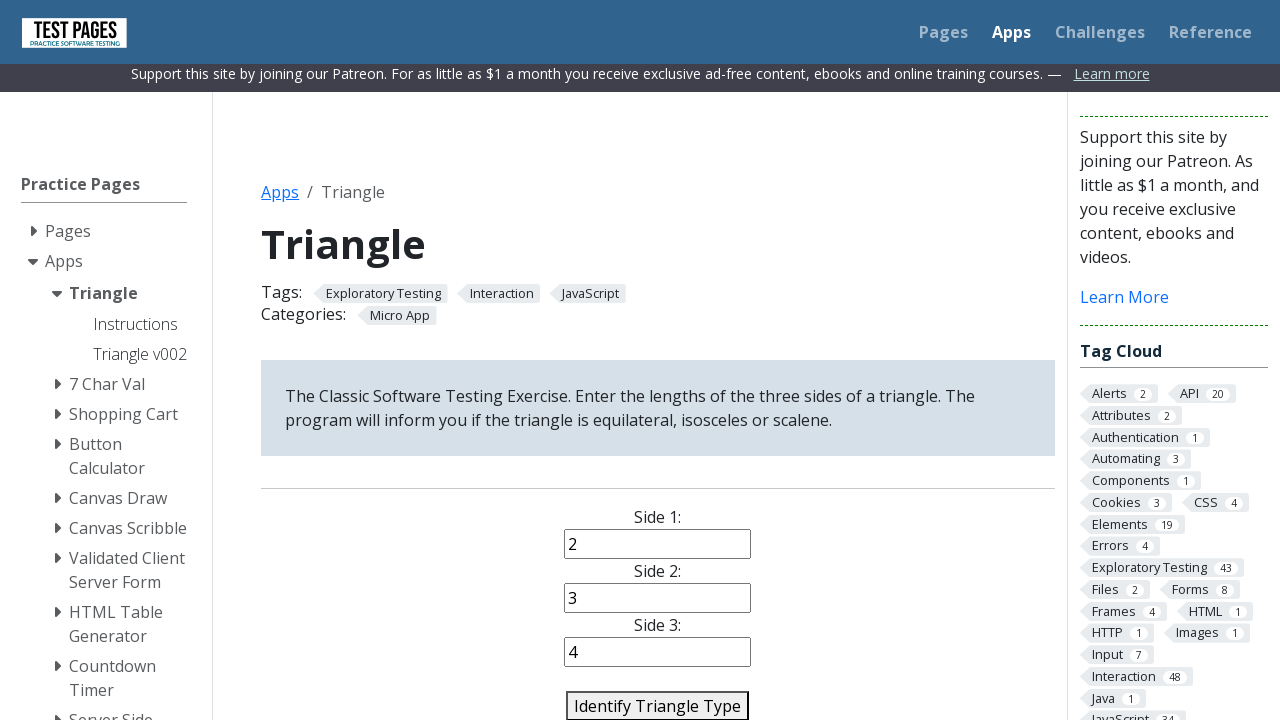

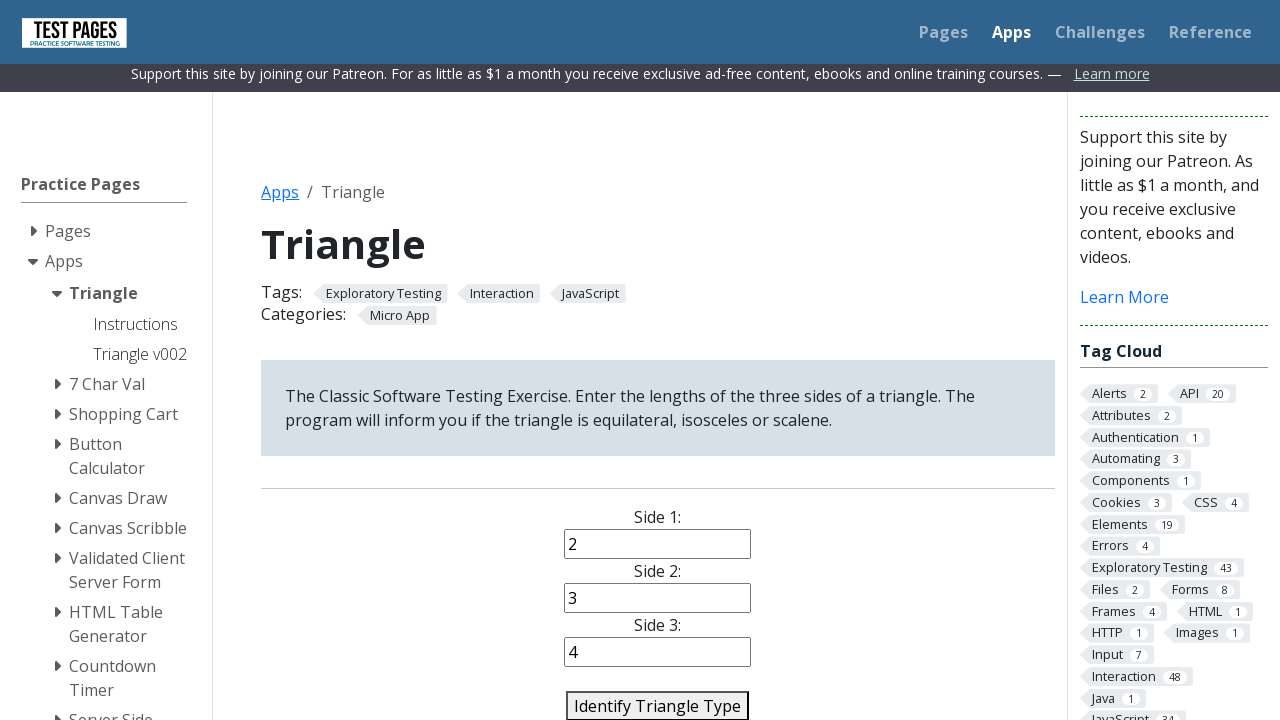